Tests if string trimming works correctly with input 'test ' (trailing space)

Starting URL: https://todomvc.com/examples/typescript-angular/#/

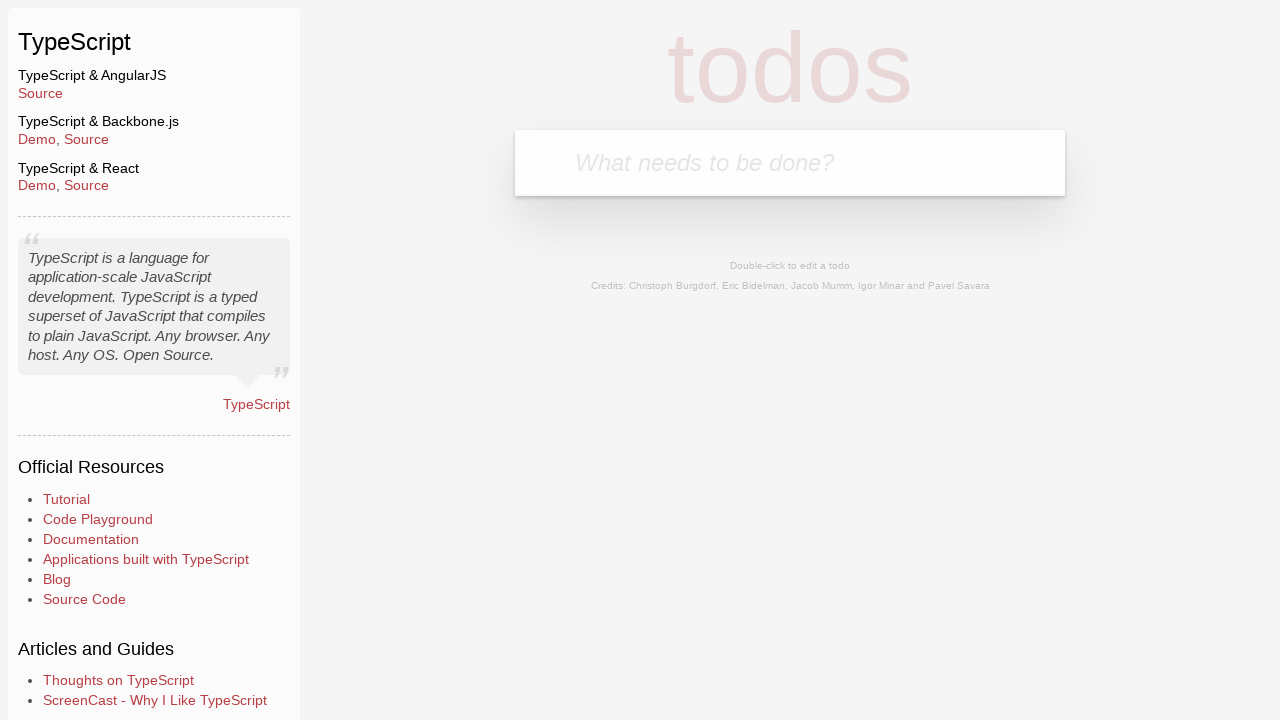

Filled new todo input with 'test ' (trailing space) on .new-todo
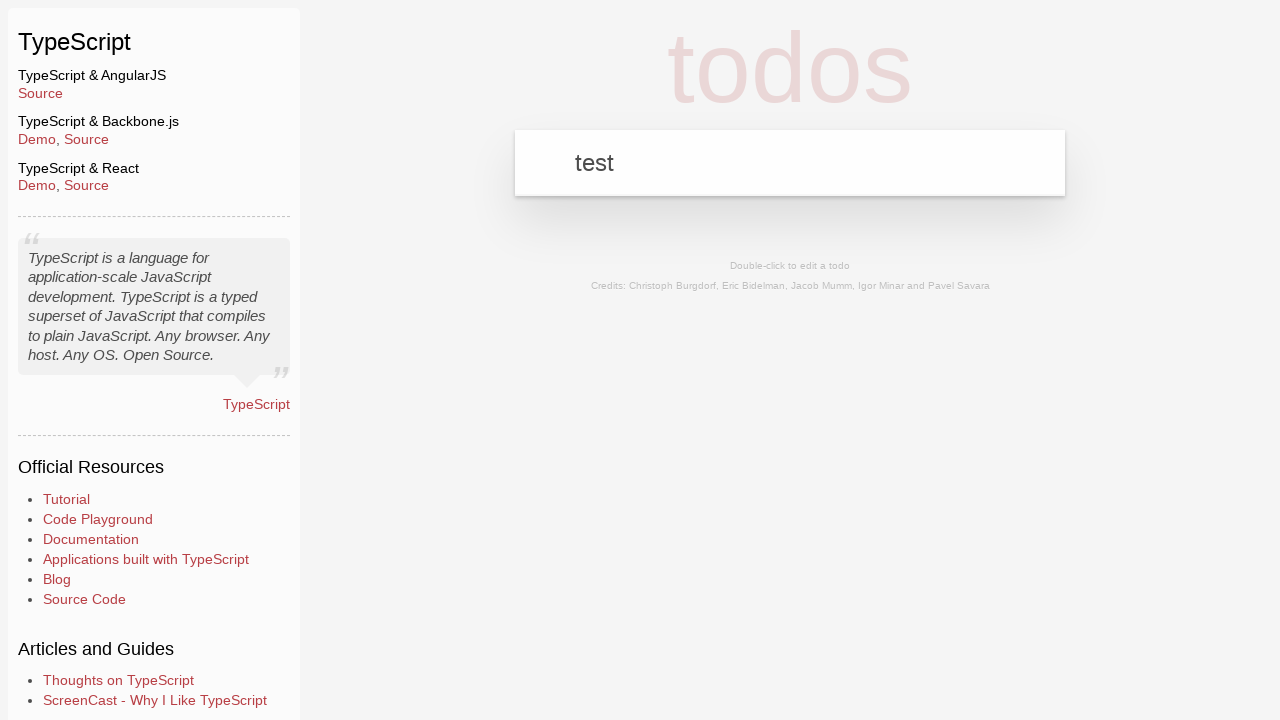

Pressed Enter to add todo item on .new-todo
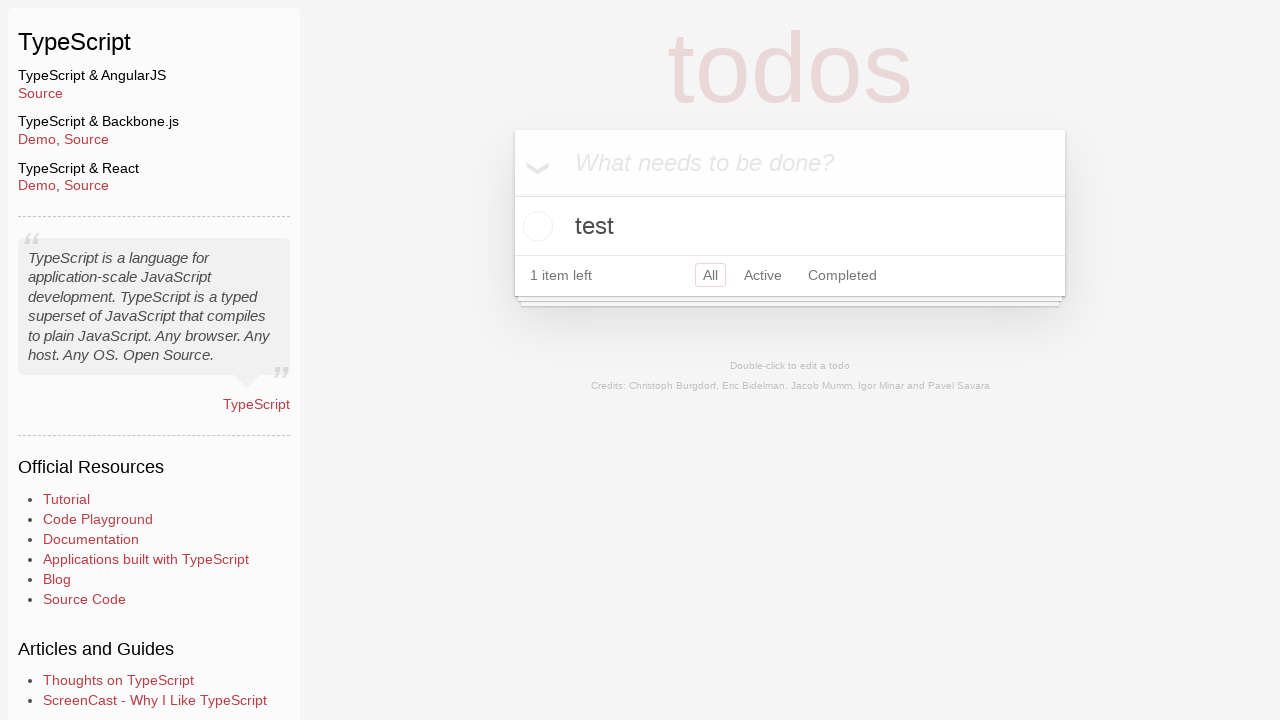

Verified todo list item appeared
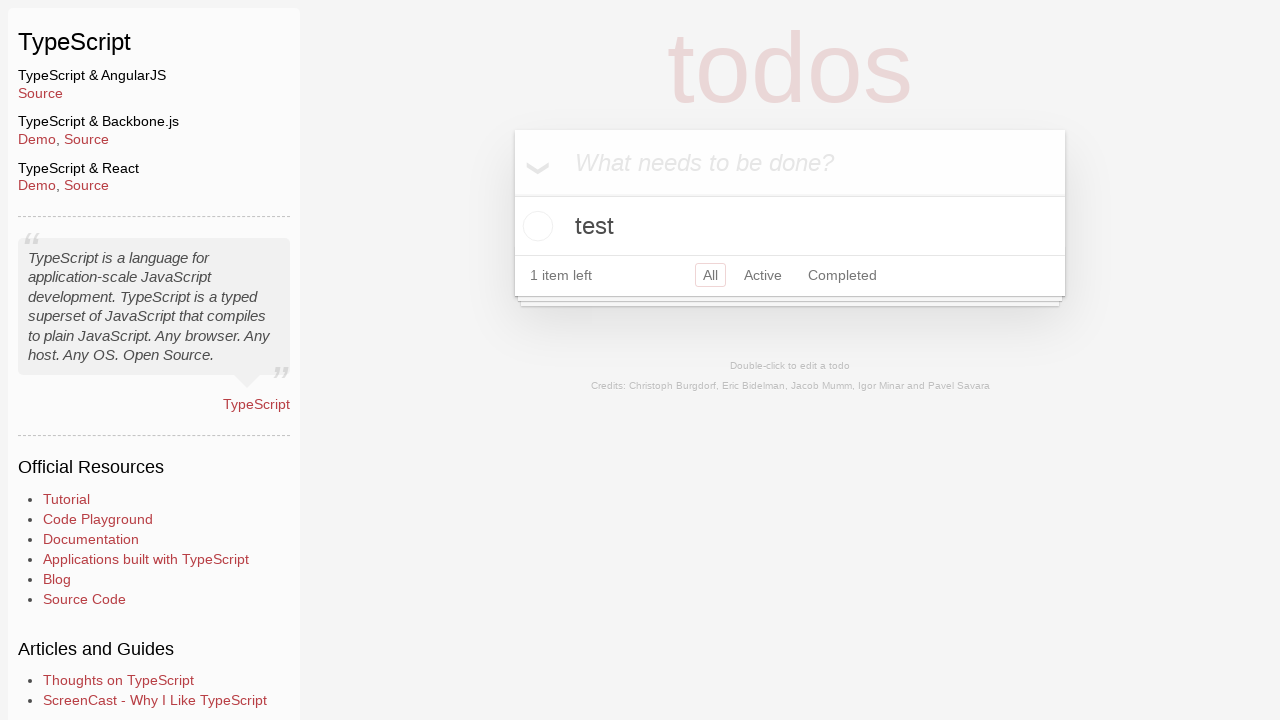

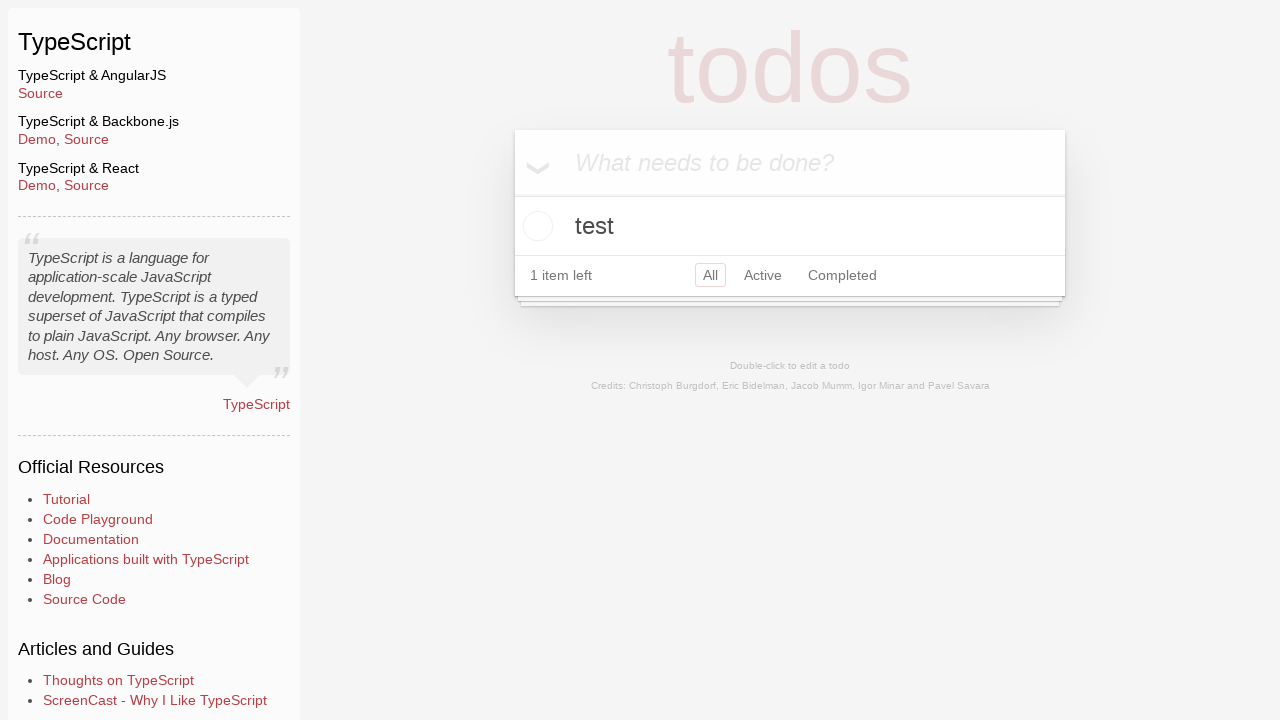